Navigates to CRM Pro login page and fills the username field to demonstrate element screenshot functionality

Starting URL: https://classic.crmpro.com/index.html

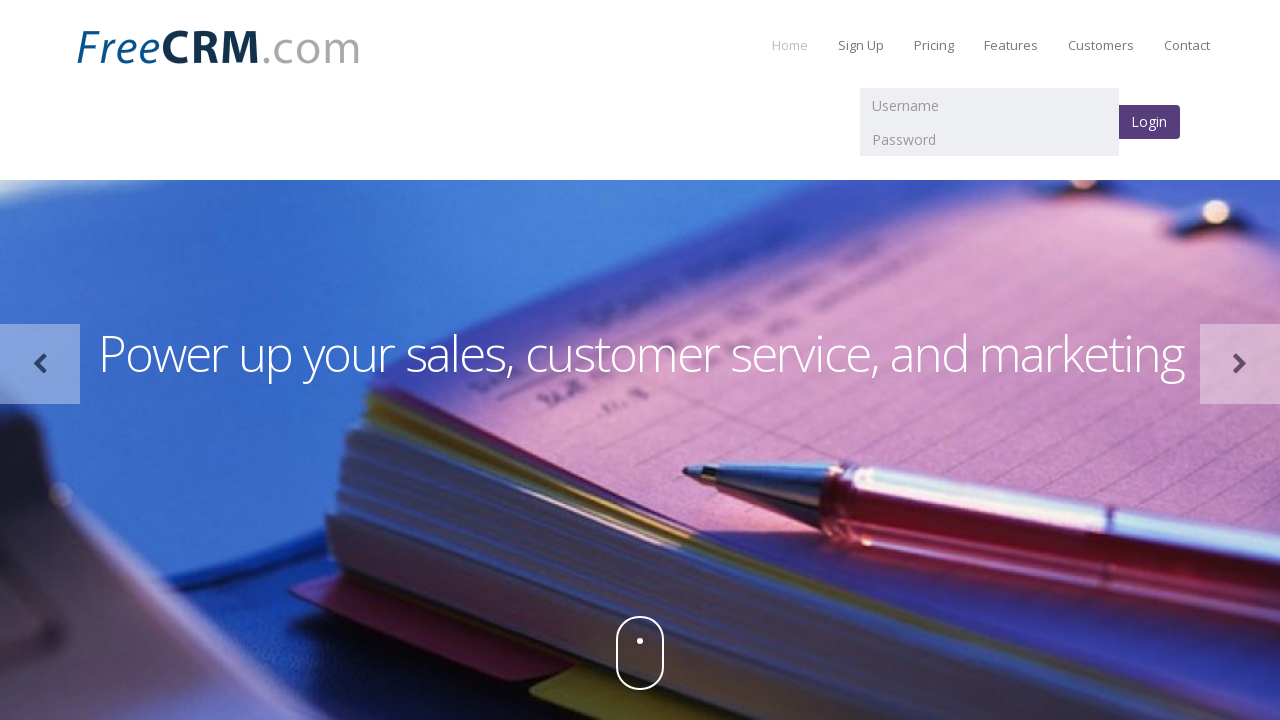

Navigated to CRM Pro login page
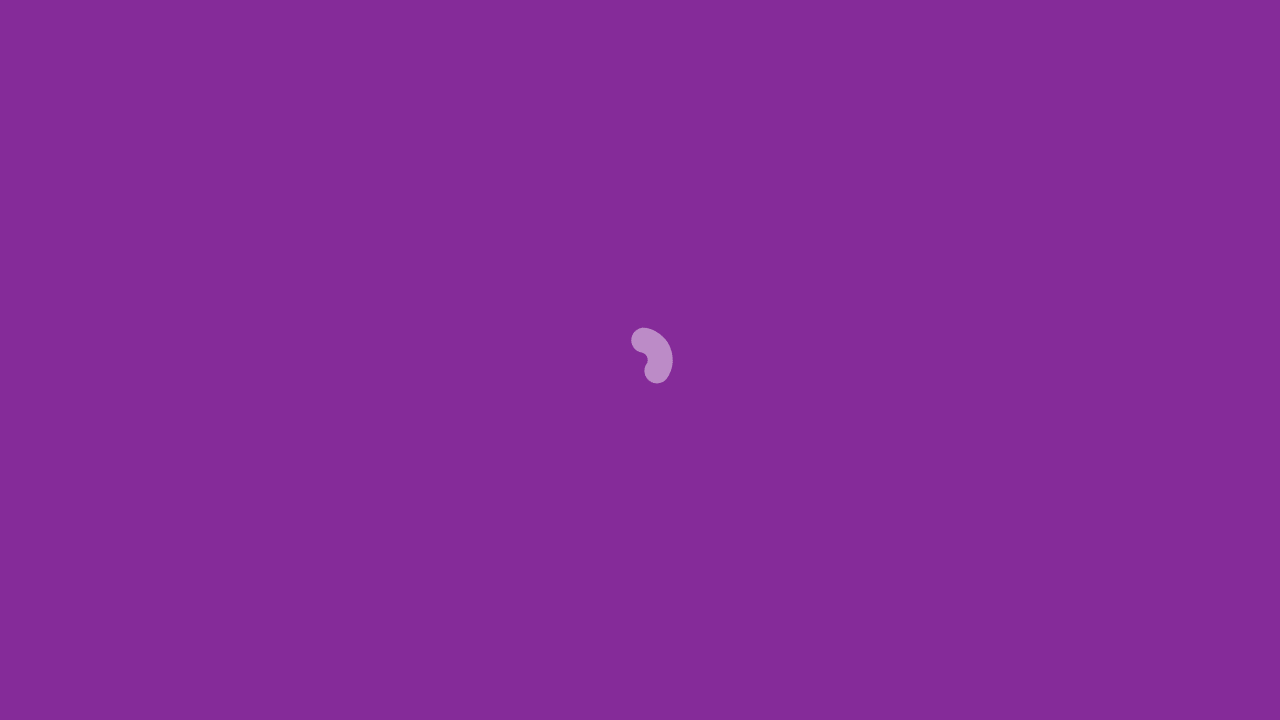

Filled username field with 'hemsunder' on input[name='username']
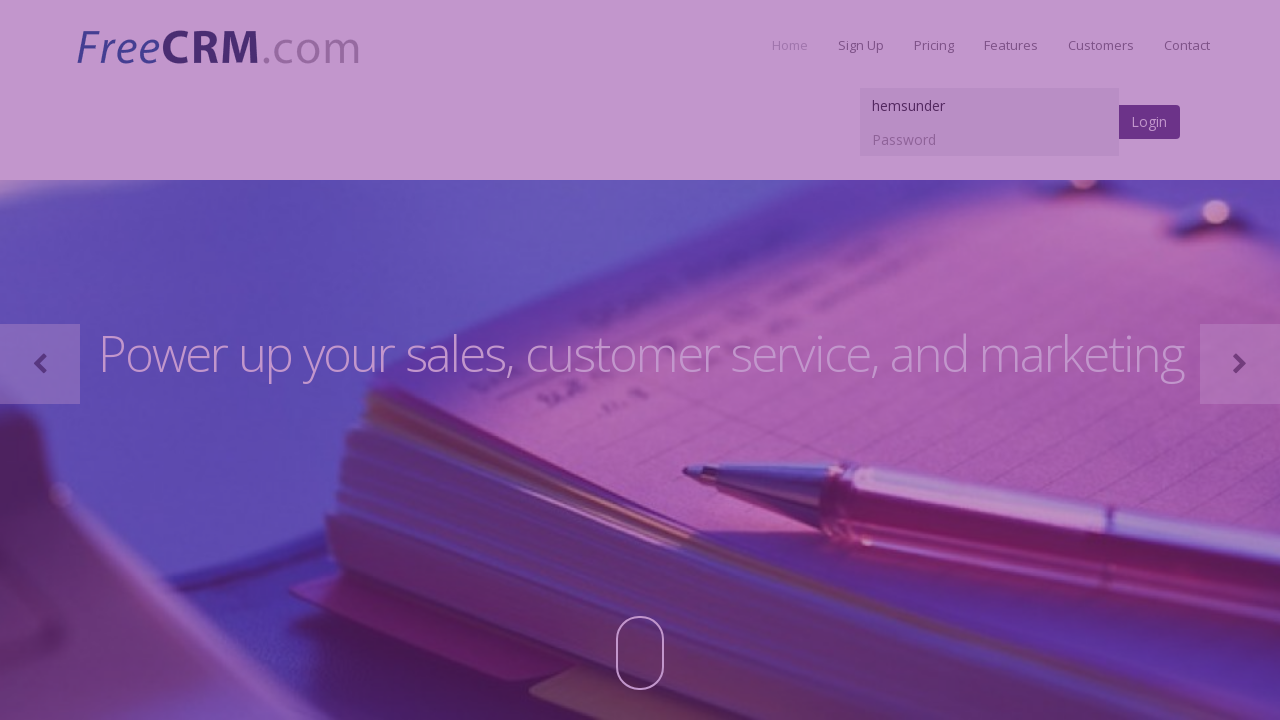

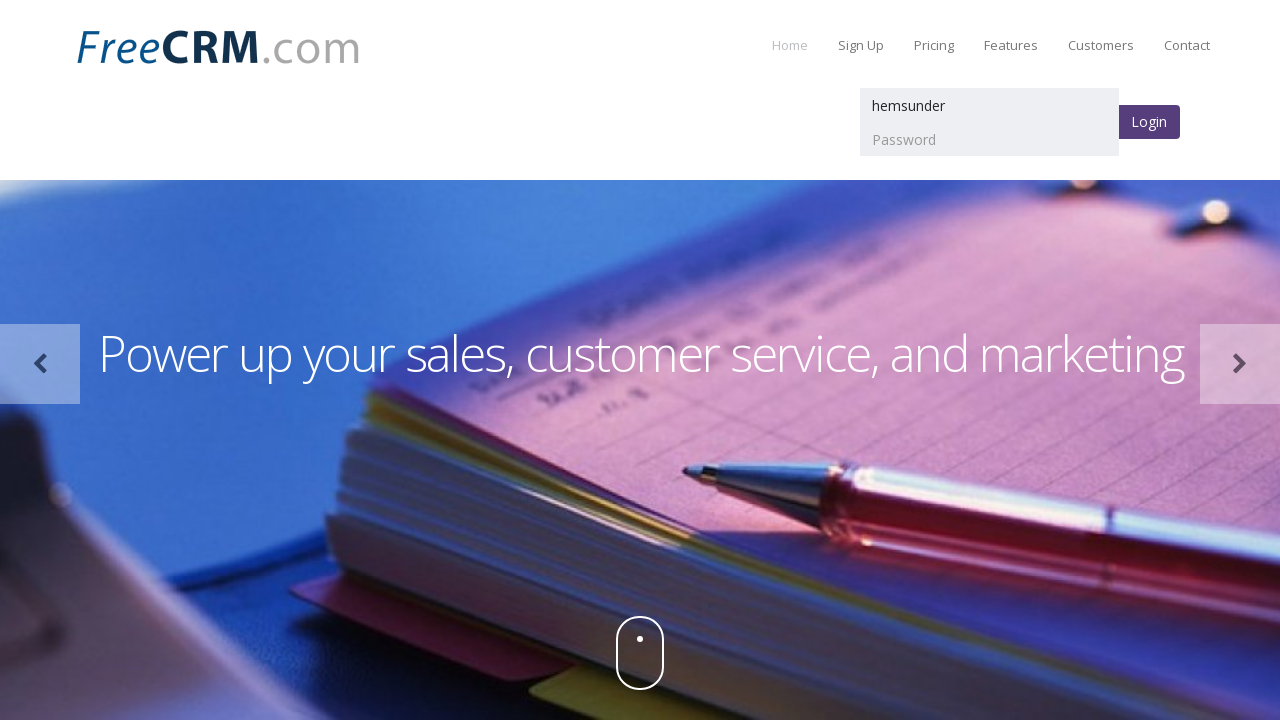